Tests number input field rejection of text by typing alphabetic characters and verifying the field remains empty

Starting URL: https://the-internet.herokuapp.com/inputs

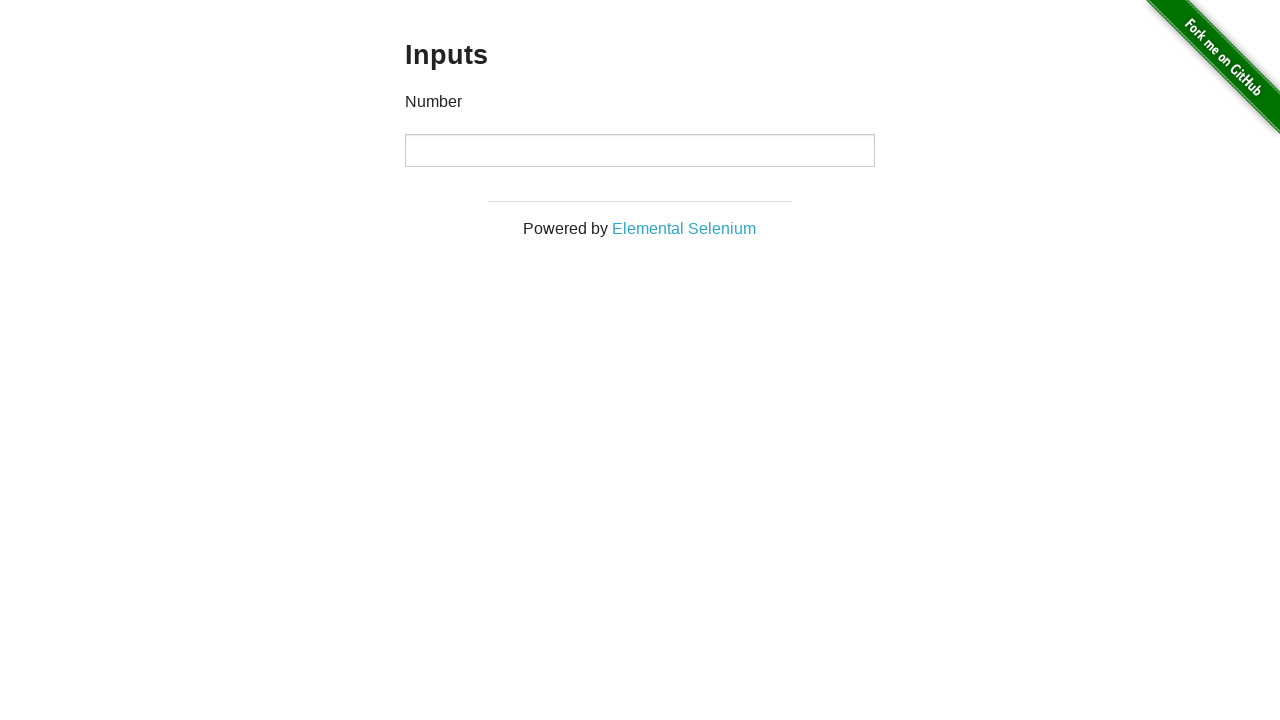

Clicked on the number input field at (640, 150) on input
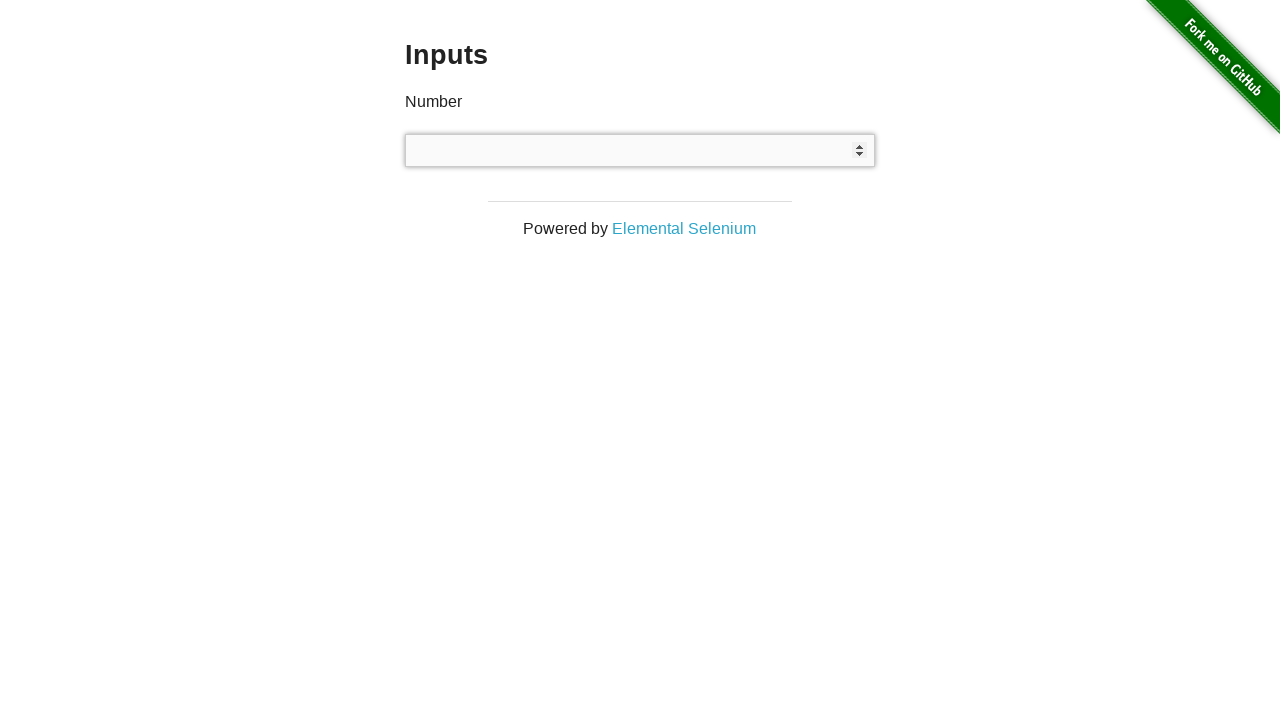

Typed alphabetic characters 'I want pizza' into the number input field
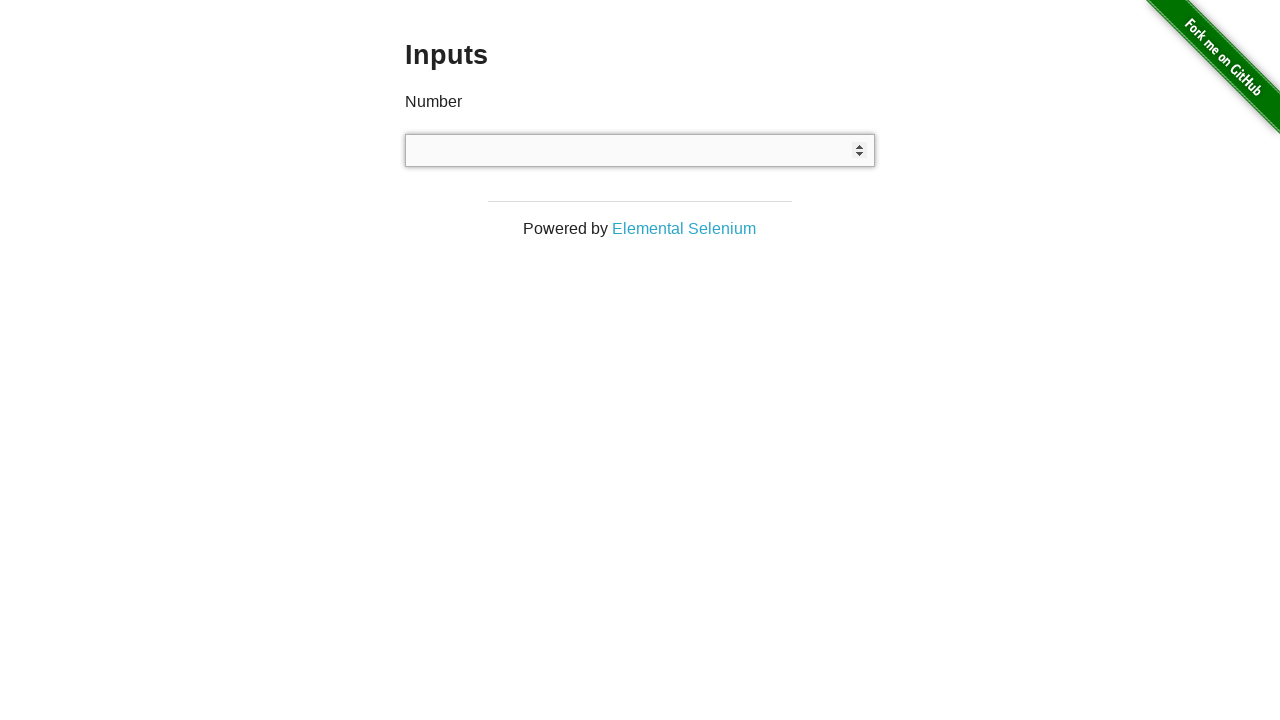

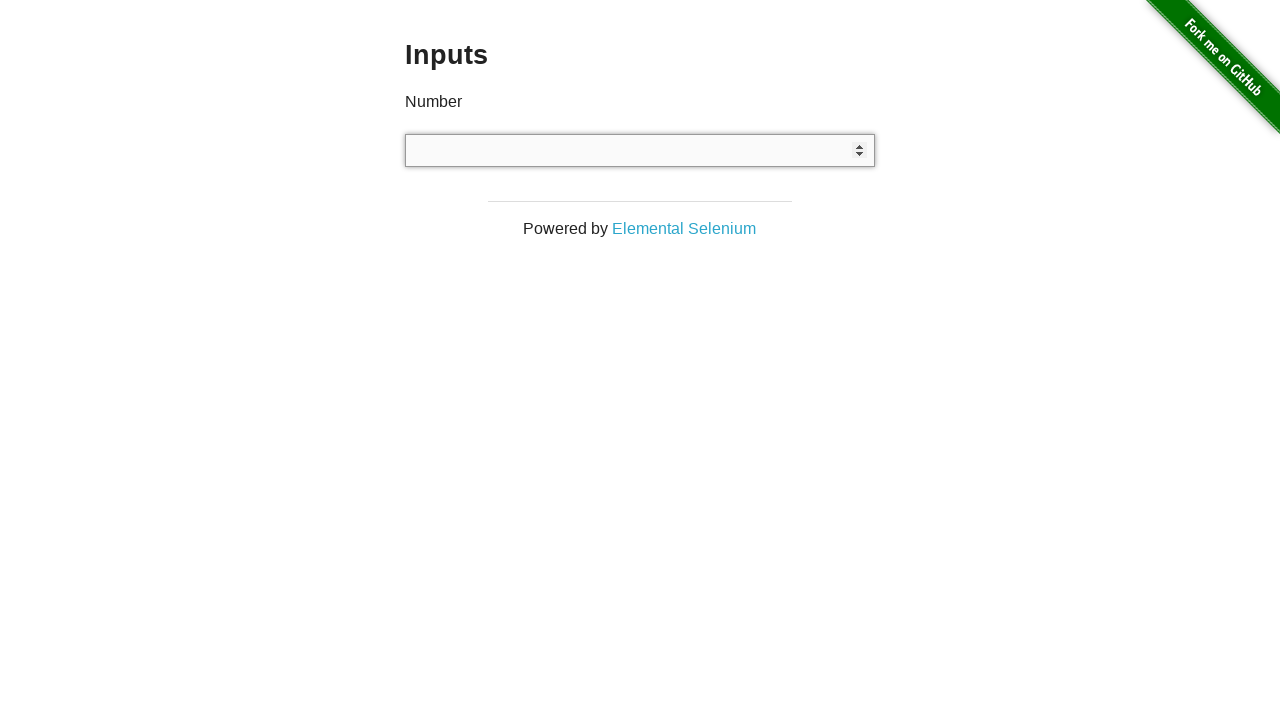